Tests completing a web form by filling in personal details, selecting radio buttons, checkboxes, dropdown, and submitting the form

Starting URL: https://formy-project.herokuapp.com/

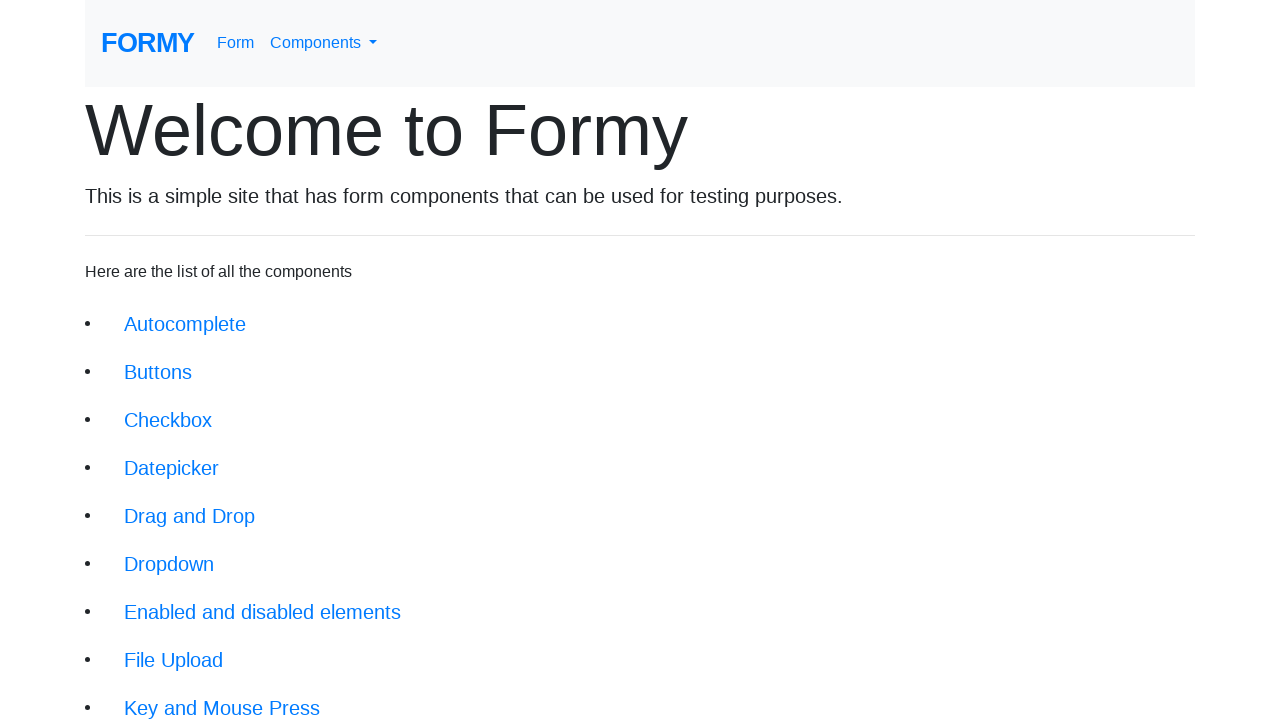

Clicked on the form link at (216, 696) on xpath=//div/li/a[@href='/form']
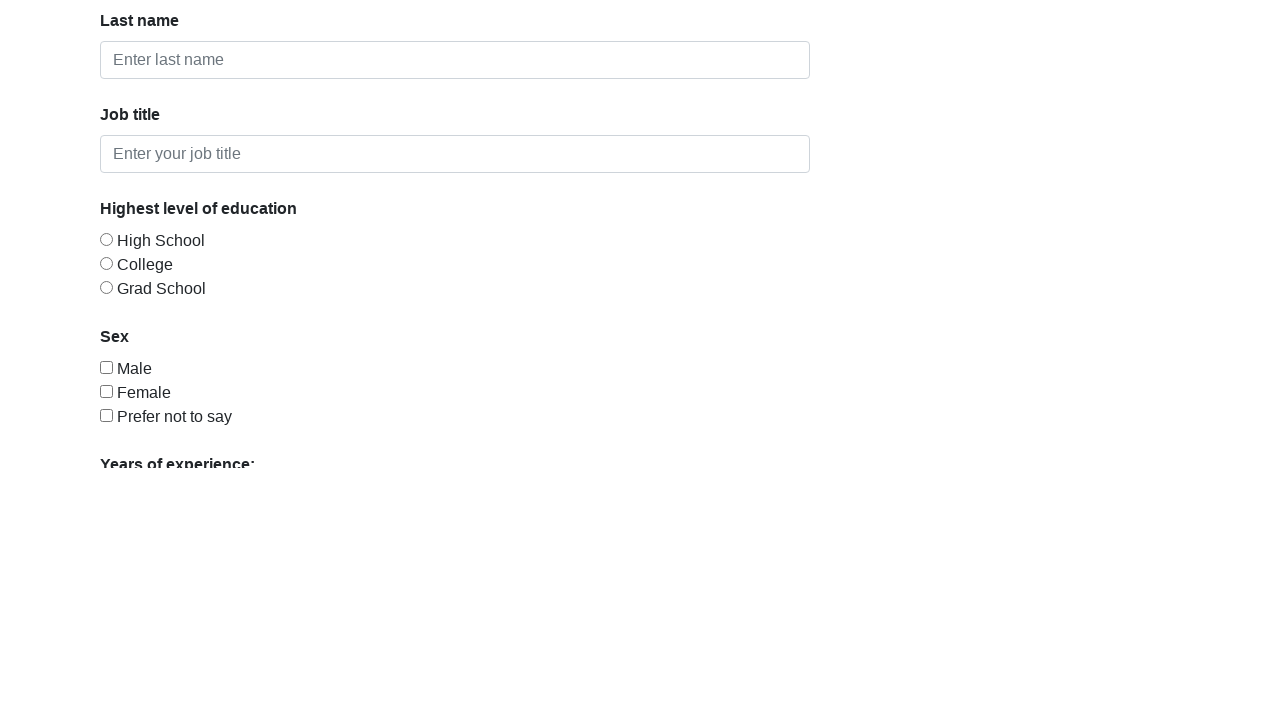

Filled first name field with 'John' on #first-name
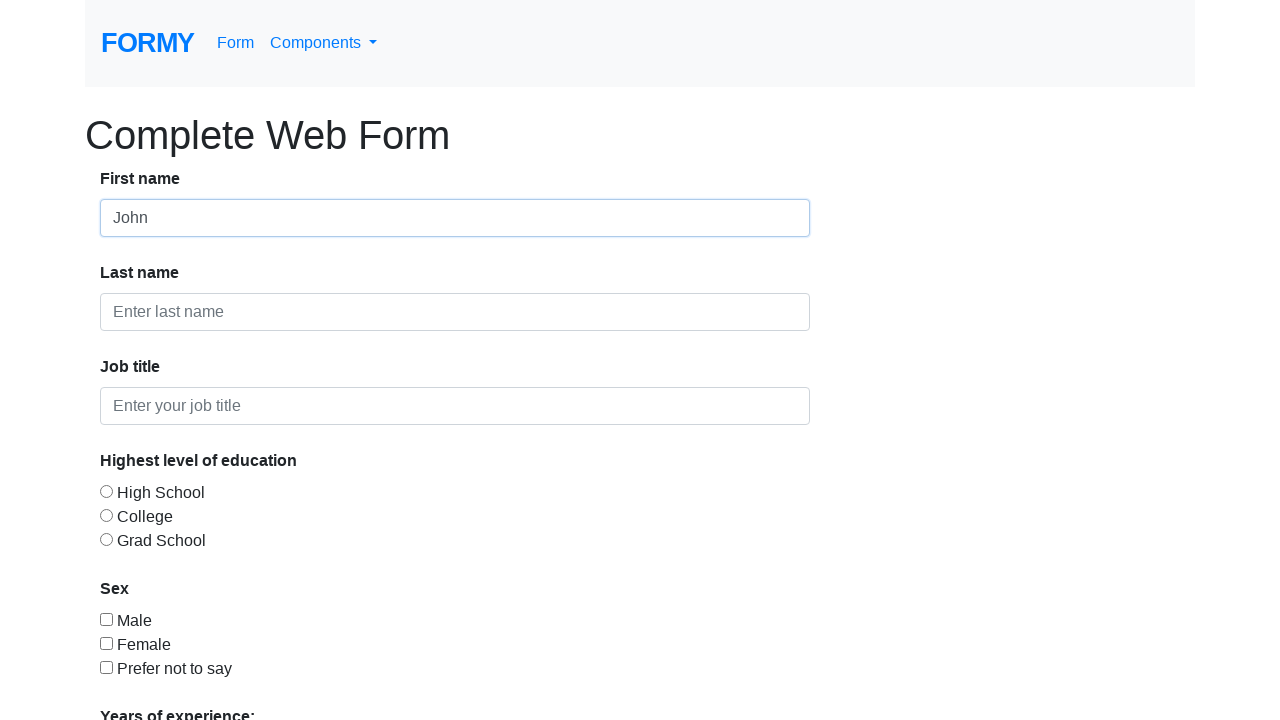

Filled last name field with 'Doe' on #last-name
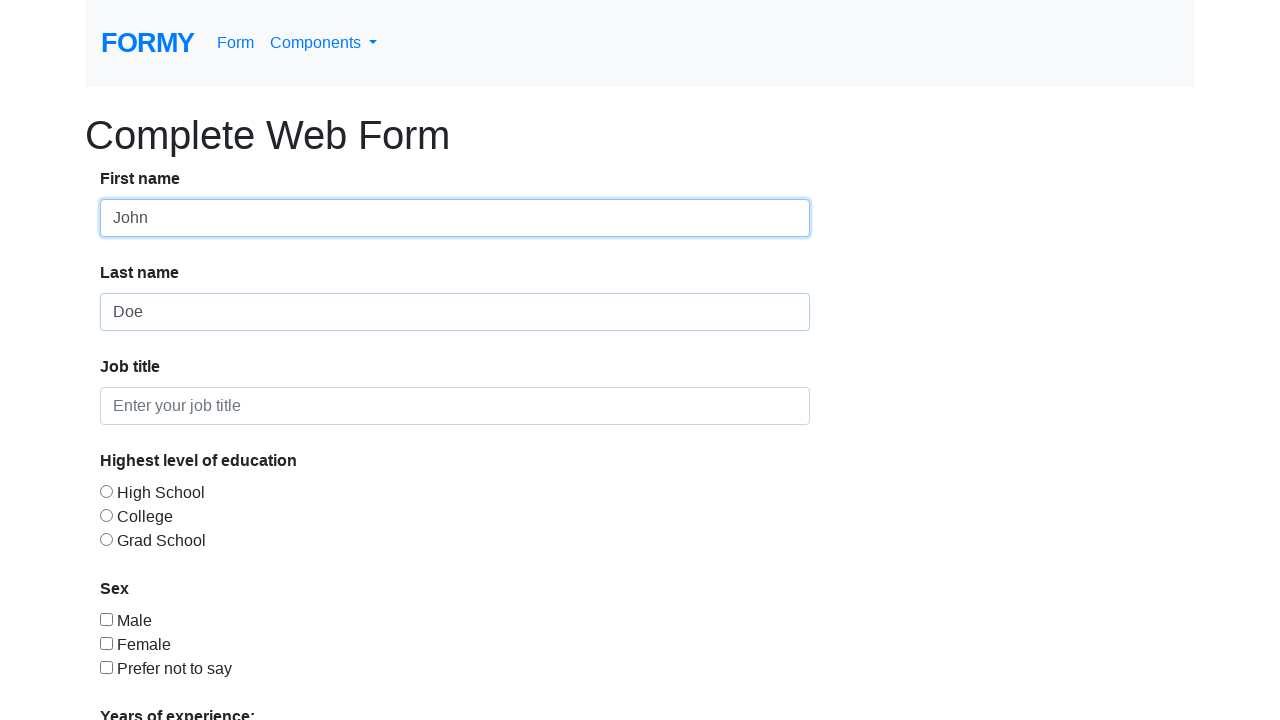

Filled job title field with 'Unemployed' on #job-title
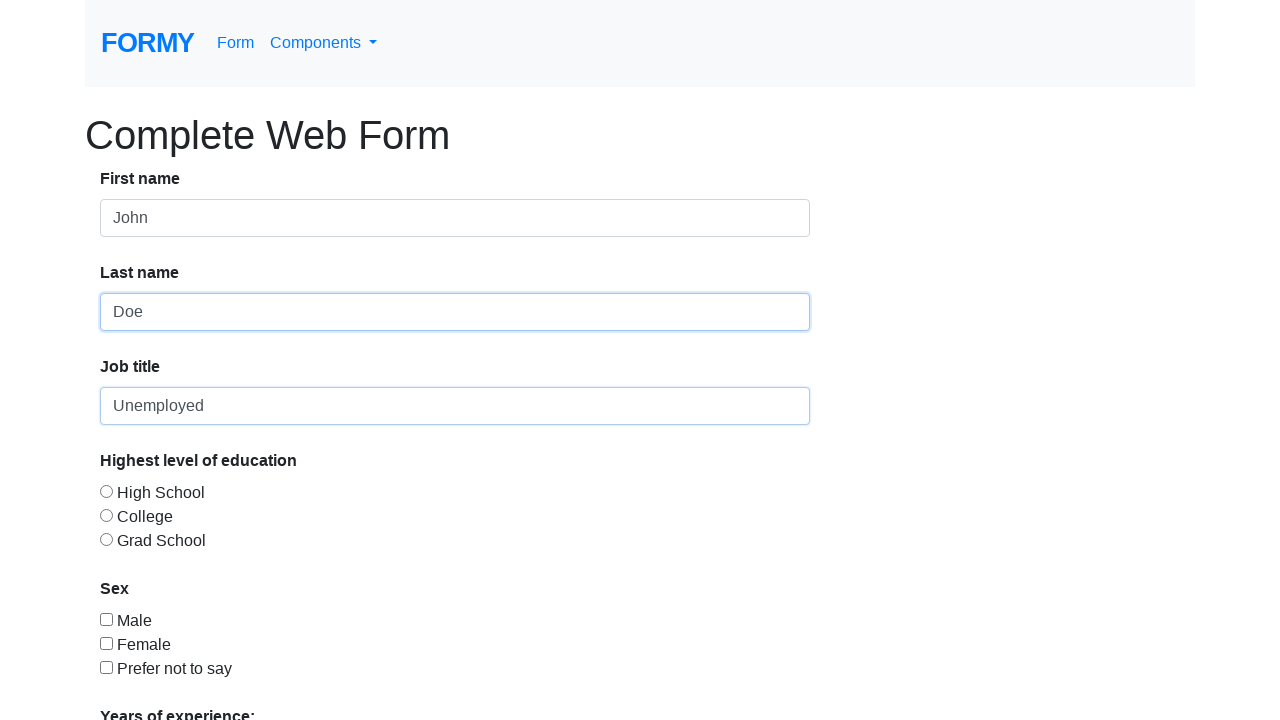

Selected radio button option 3 at (106, 539) on #radio-button-3
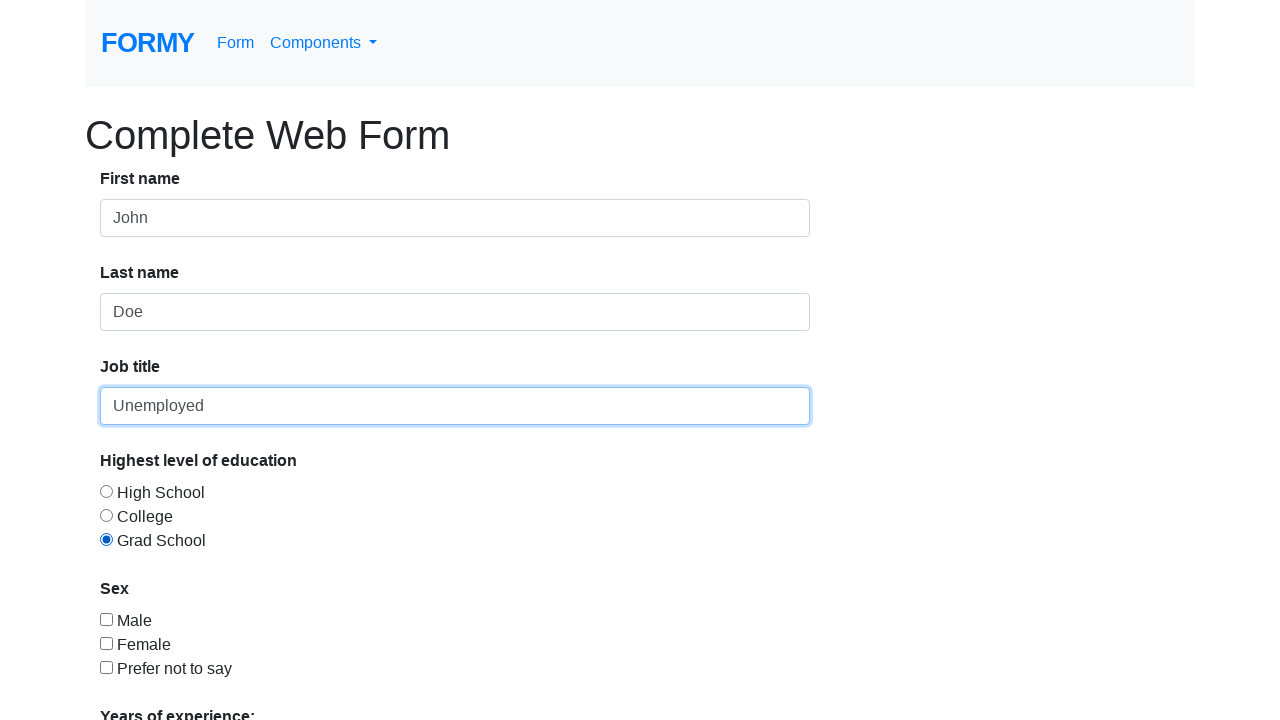

Selected checkbox option 3 at (106, 667) on #checkbox-3
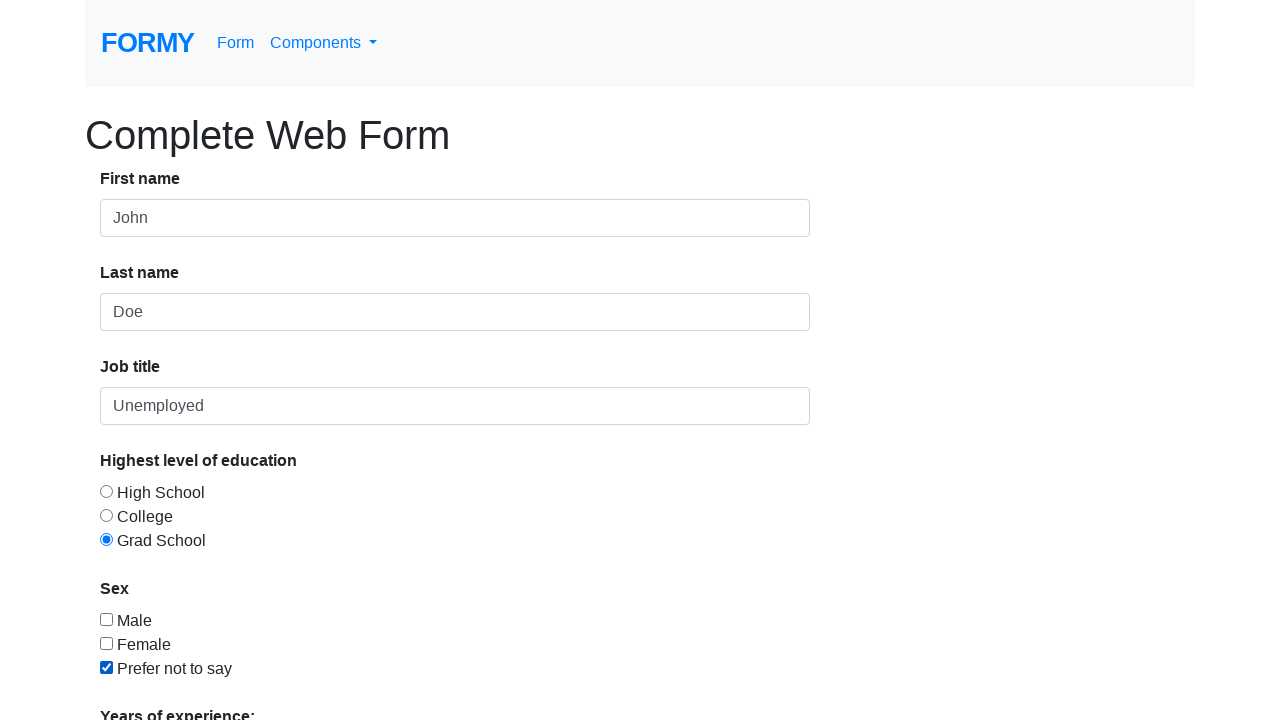

Selected dropdown menu option '1' on #select-menu
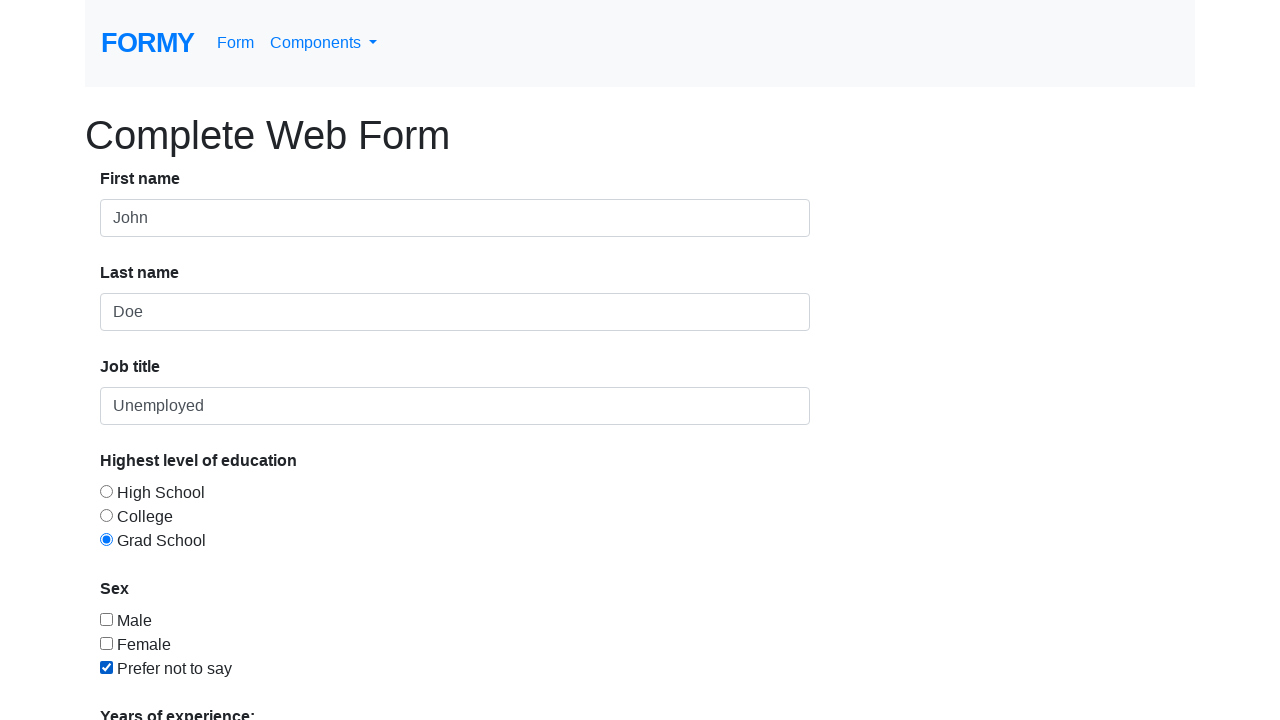

Clicked submit button at (148, 680) on xpath=//div/a[@href='/thanks']
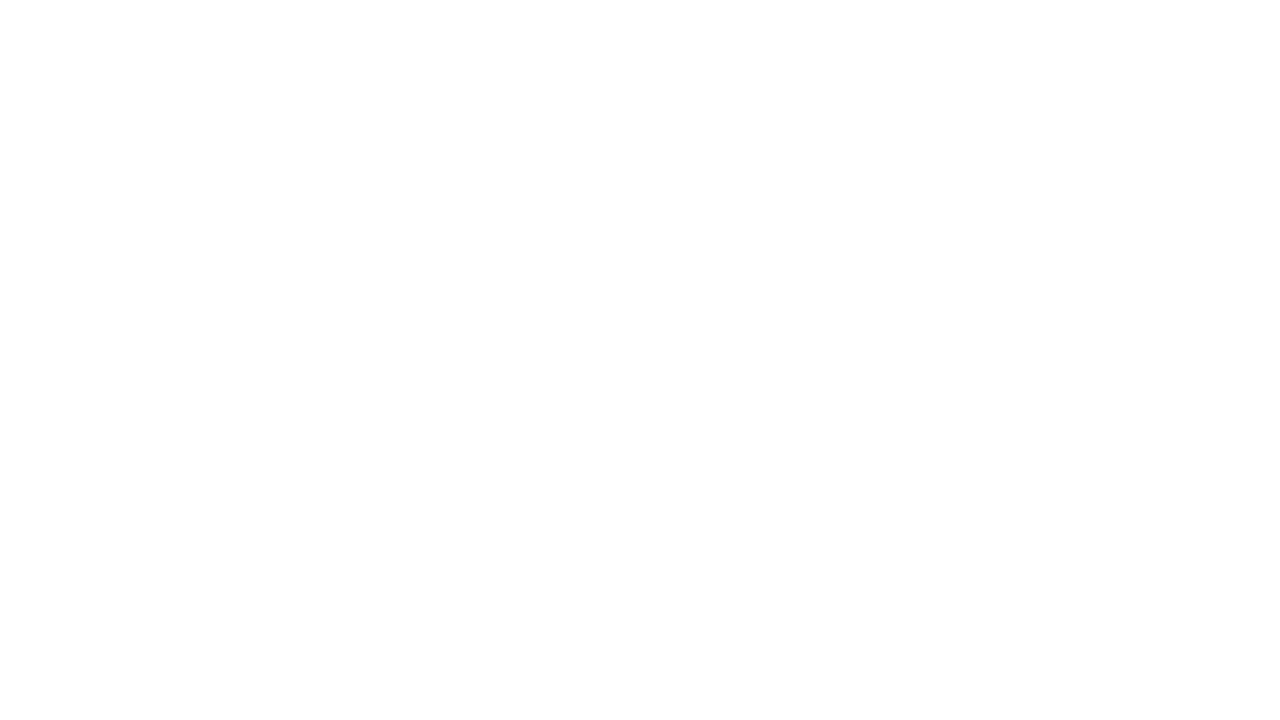

Success message appeared confirming form submission
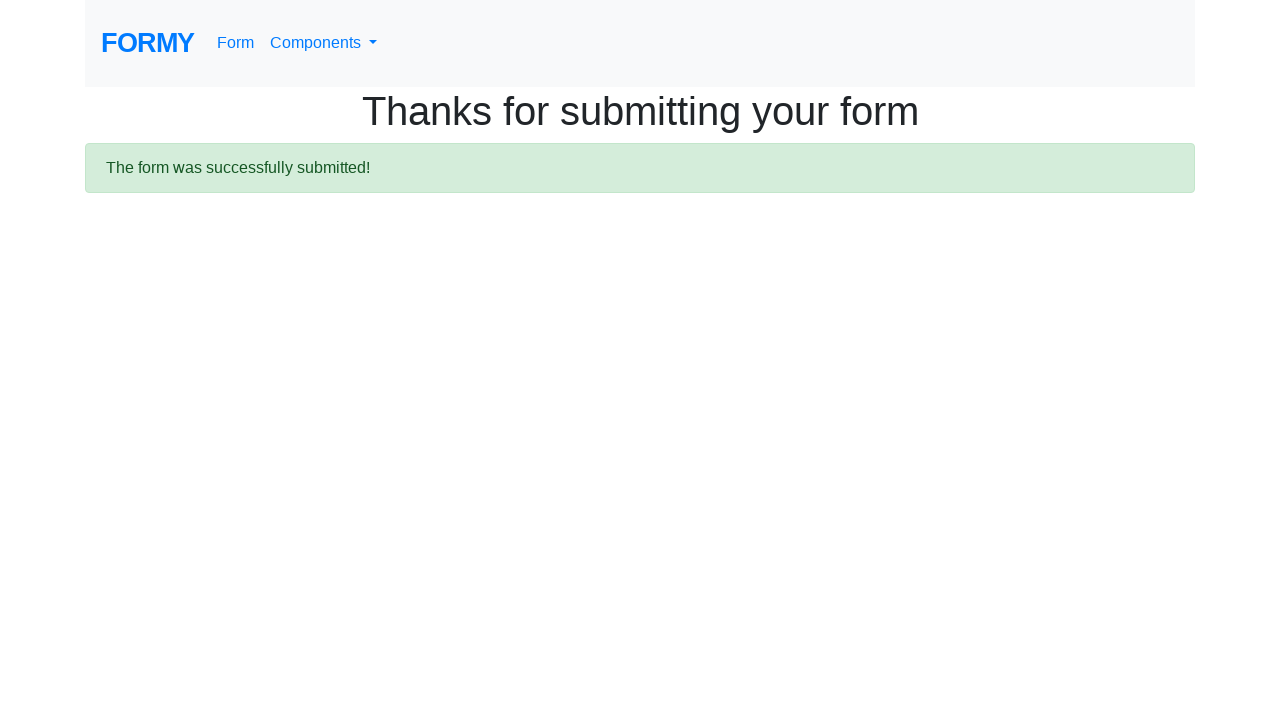

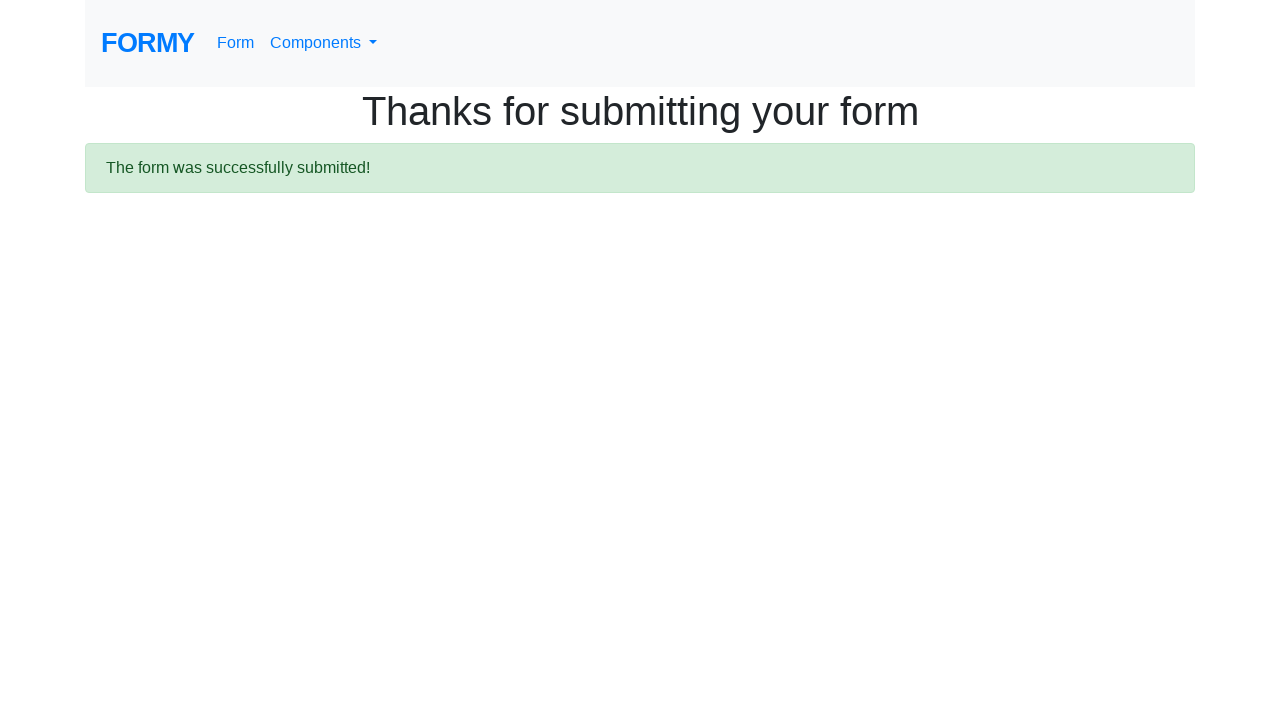